Tests that the chat widget button is displayed and clickable, and that a text message can be typed into the chat text box.

Starting URL: https://ancabota09.wixsite.com/intern

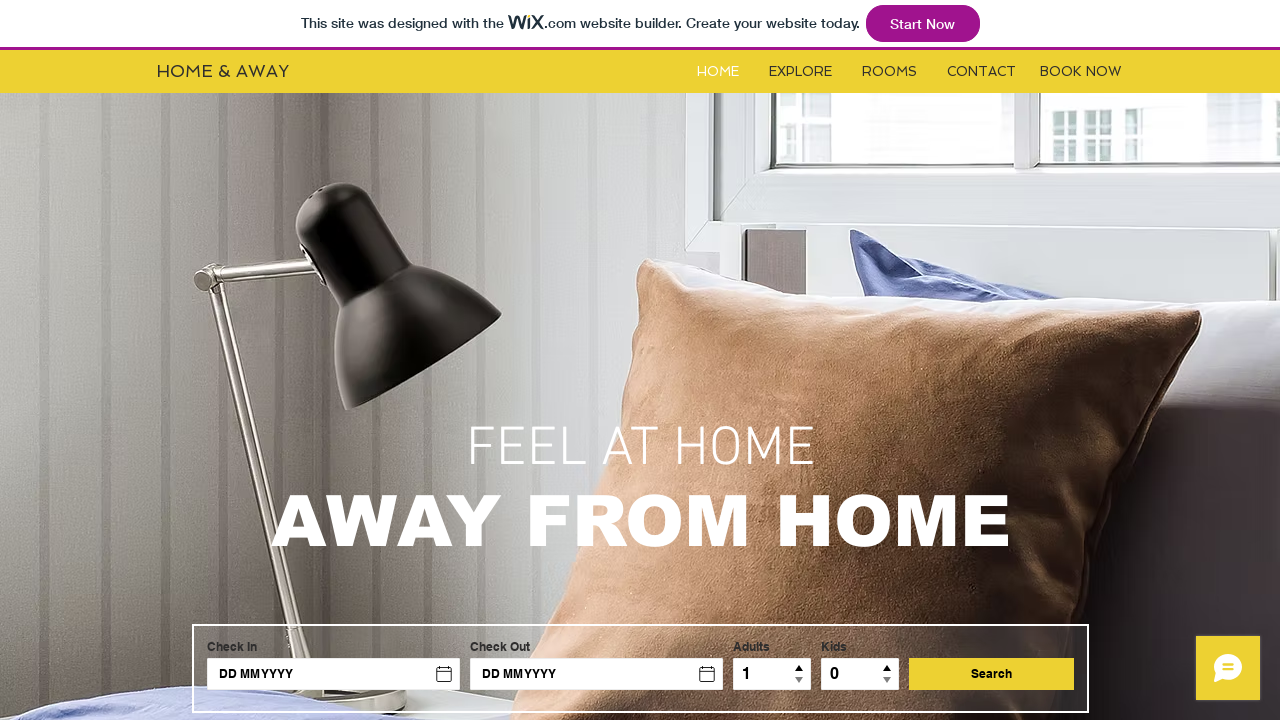

Located and waited for chat iframe to load
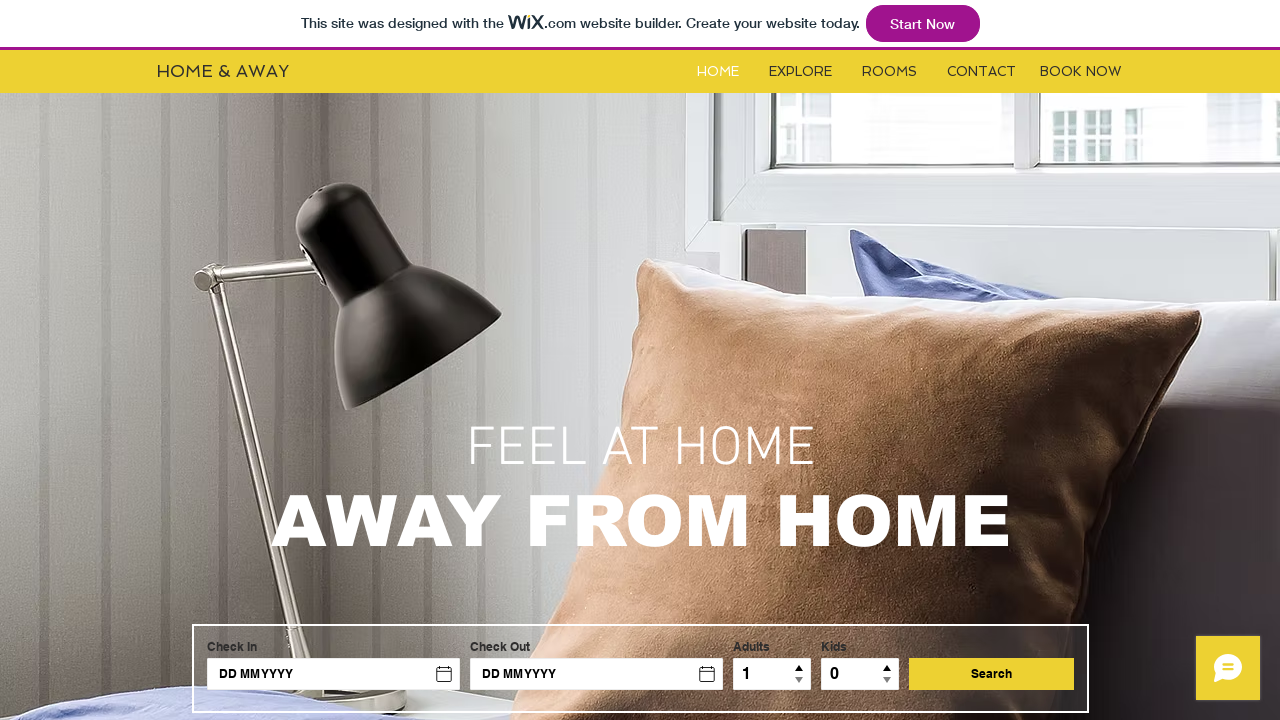

Switched to chat iframe content frame
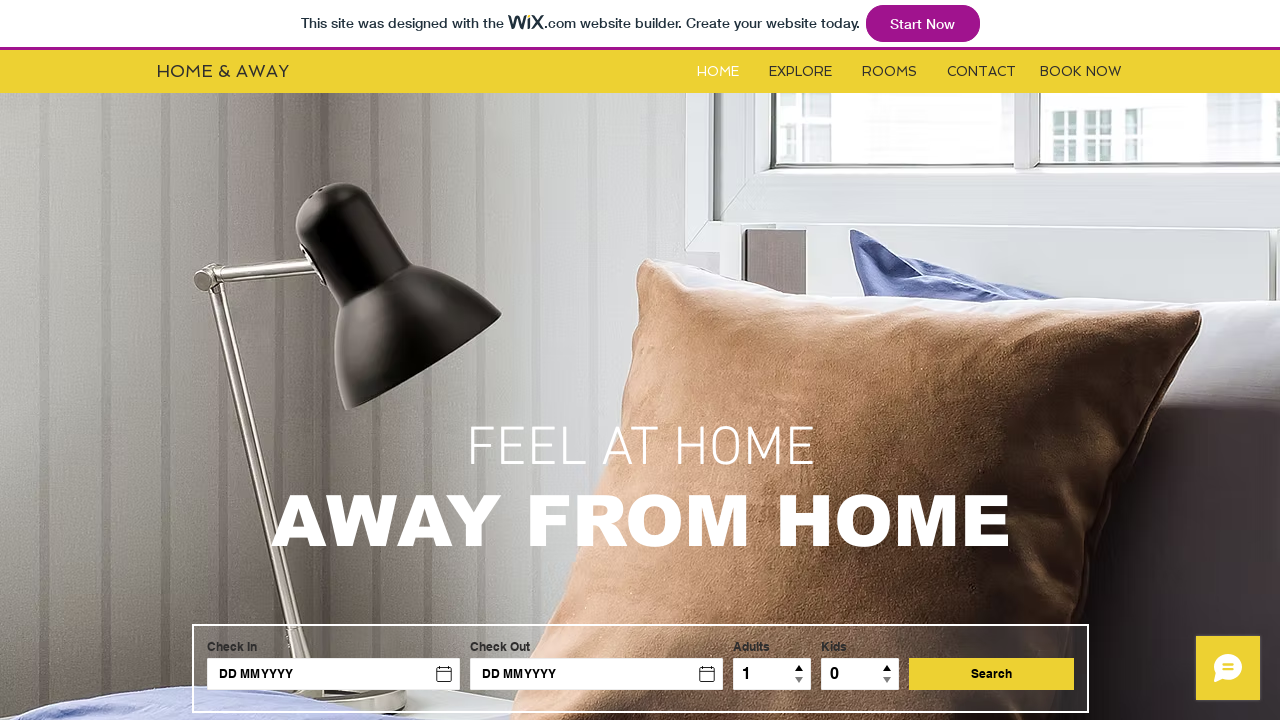

Located and waited for chat widget button
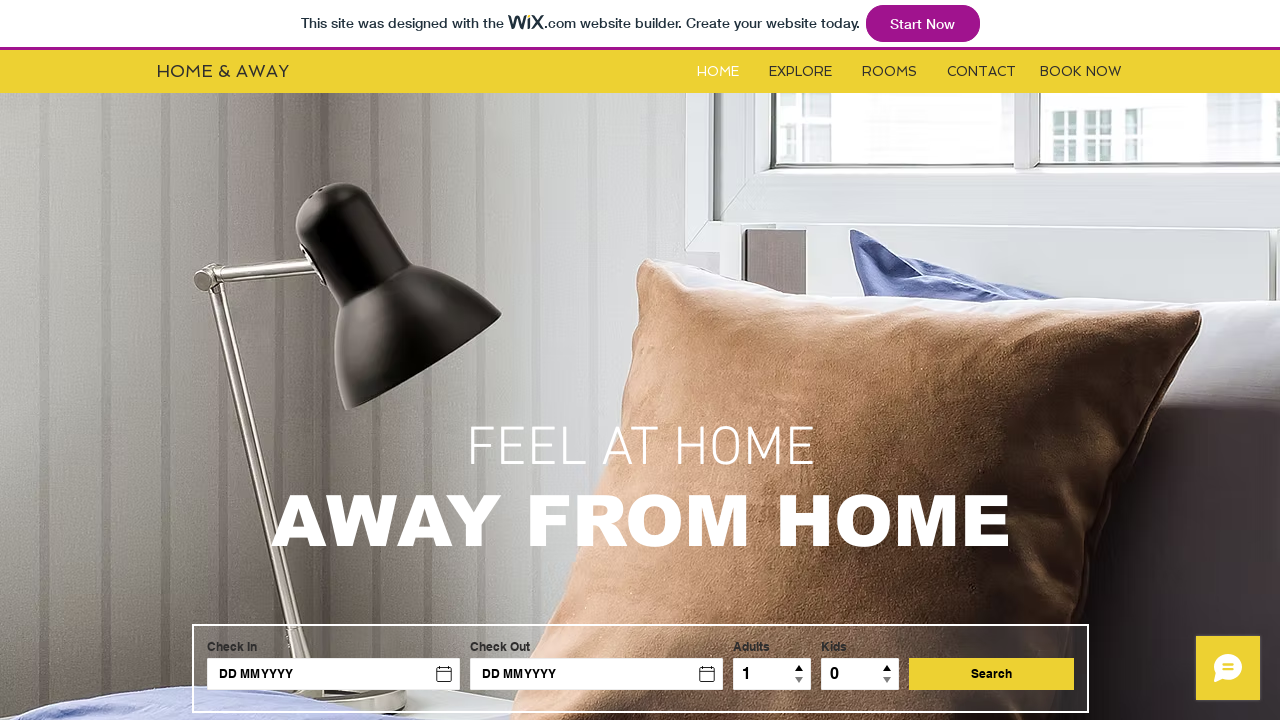

Clicked the chat widget button to open chat
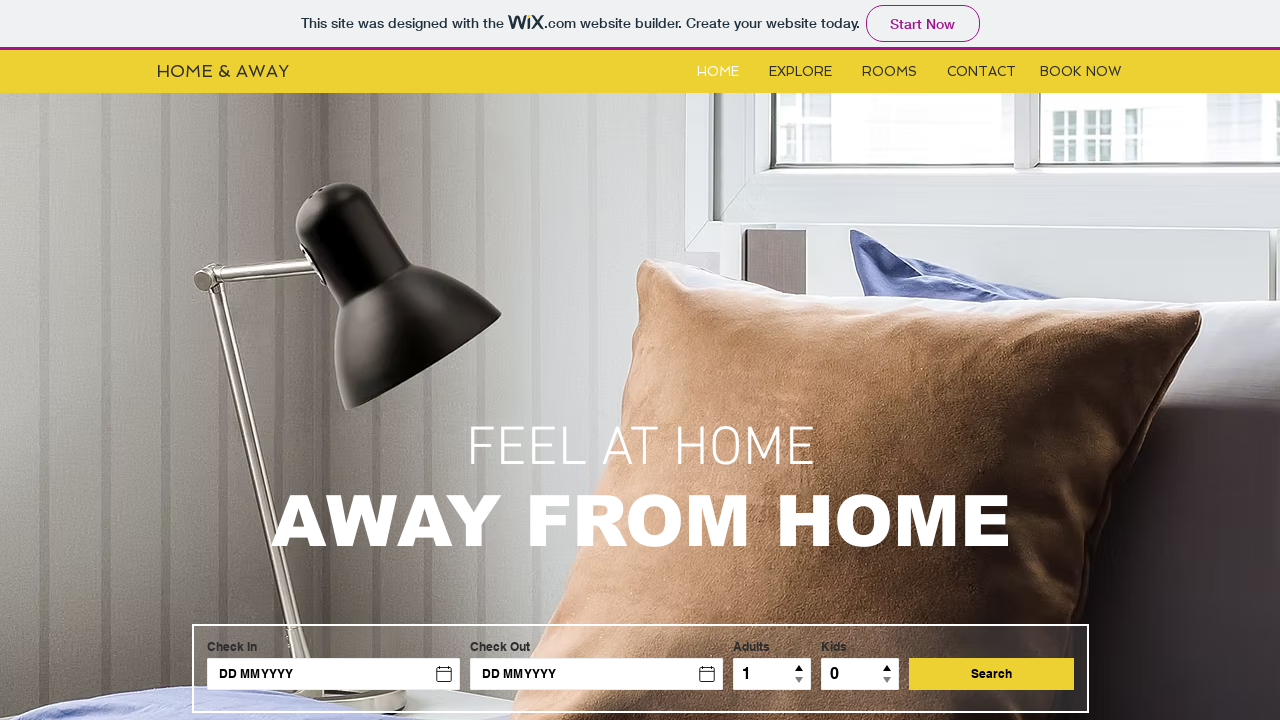

Located and waited for chat text input box to appear
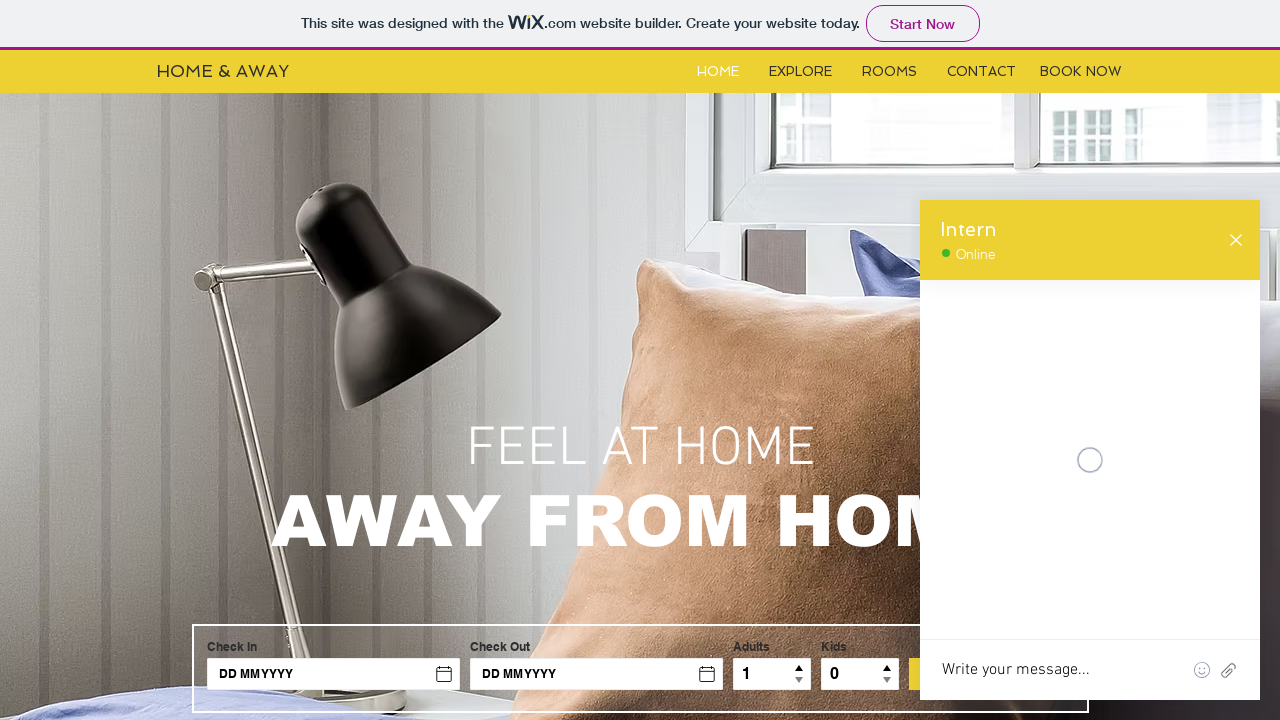

Typed 'Test Message' into the chat text box
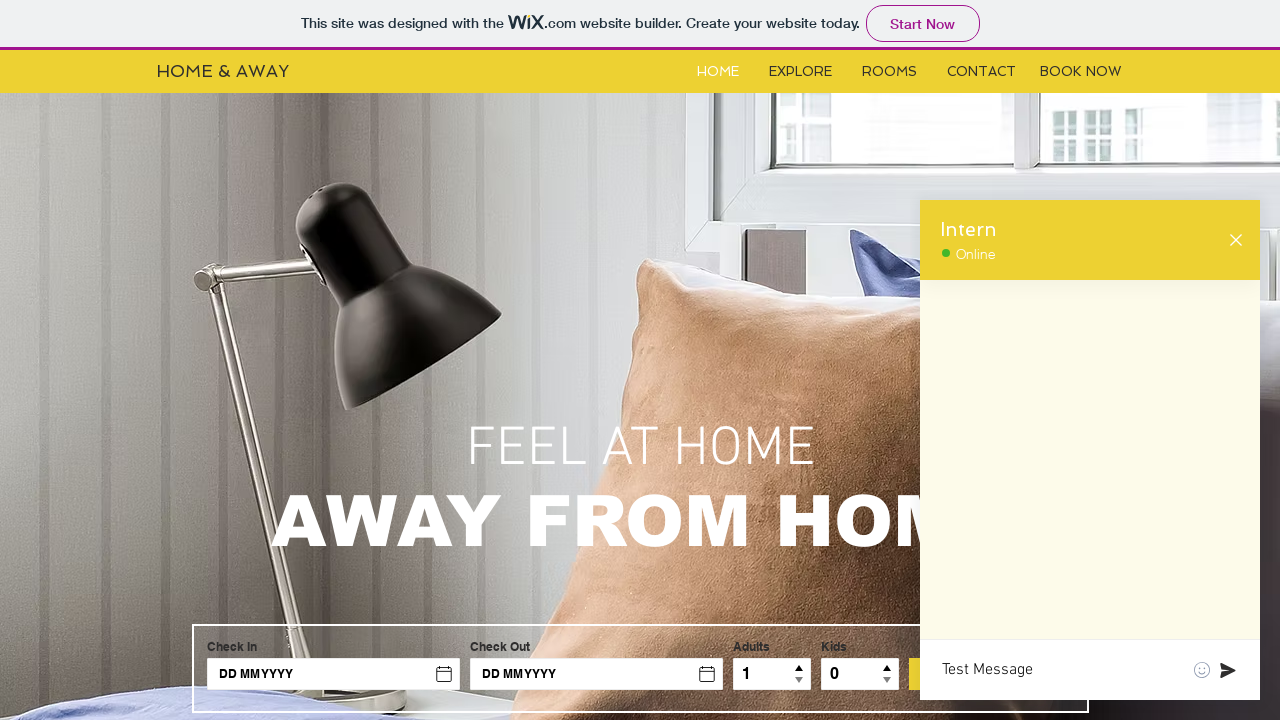

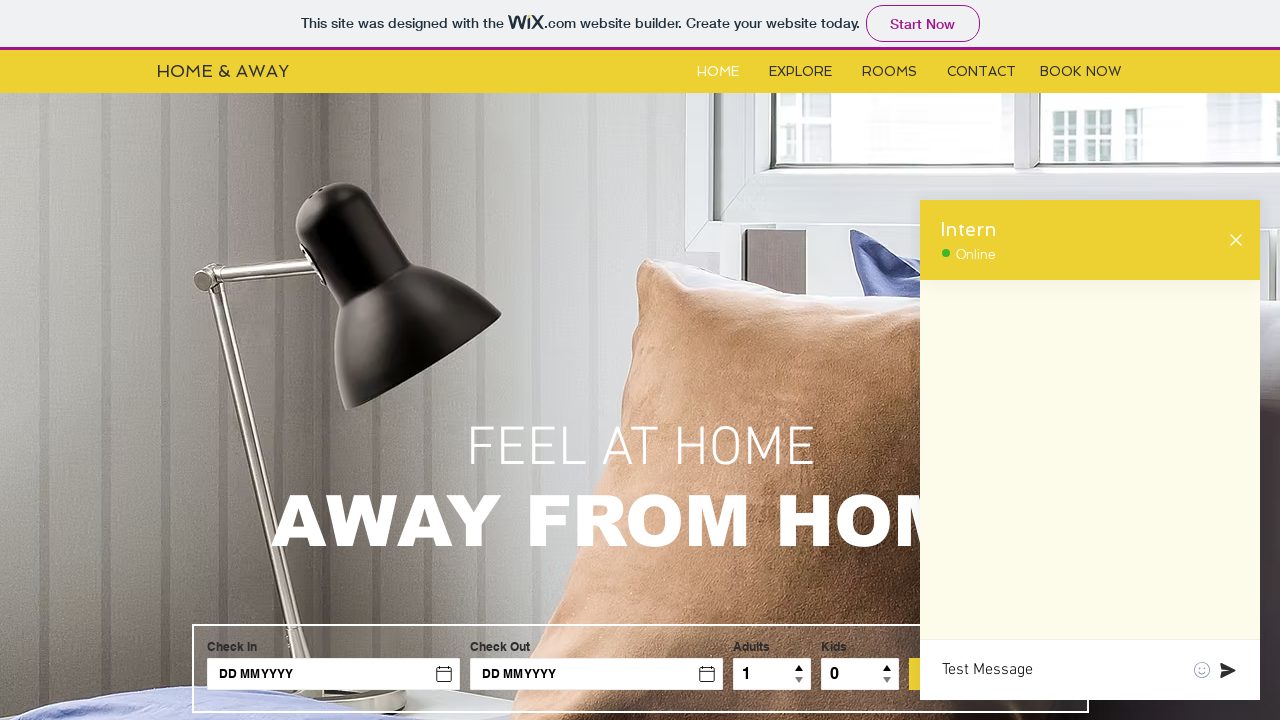